Tests drag-and-drop functionality using click-and-hold approach to drag an element to a target

Starting URL: https://jqueryui.com/droppable/

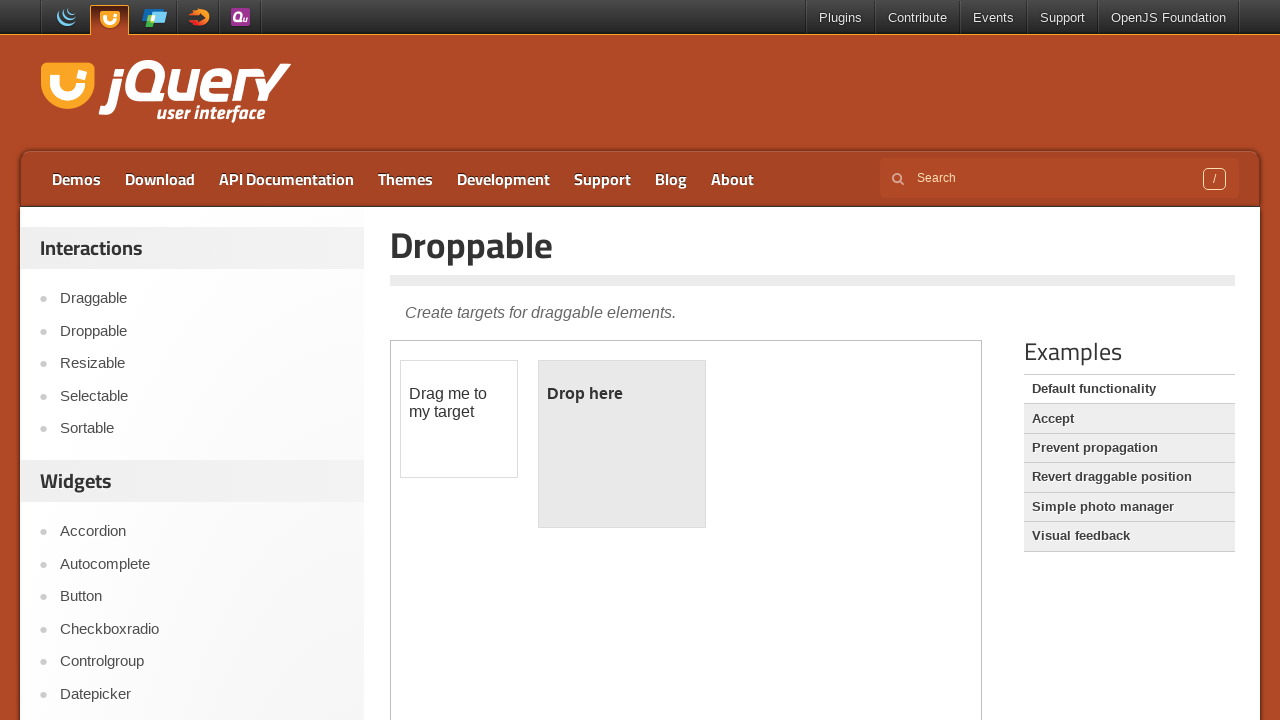

Located iframe containing drag-drop demo
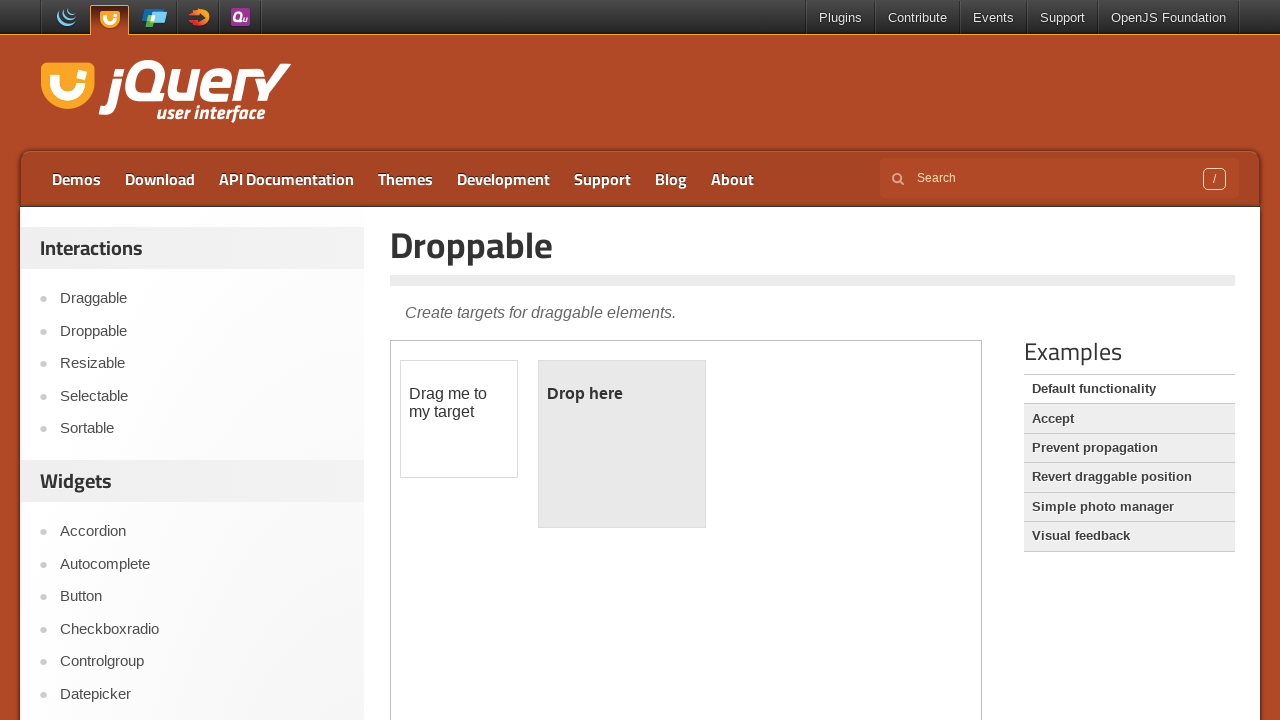

Located draggable element
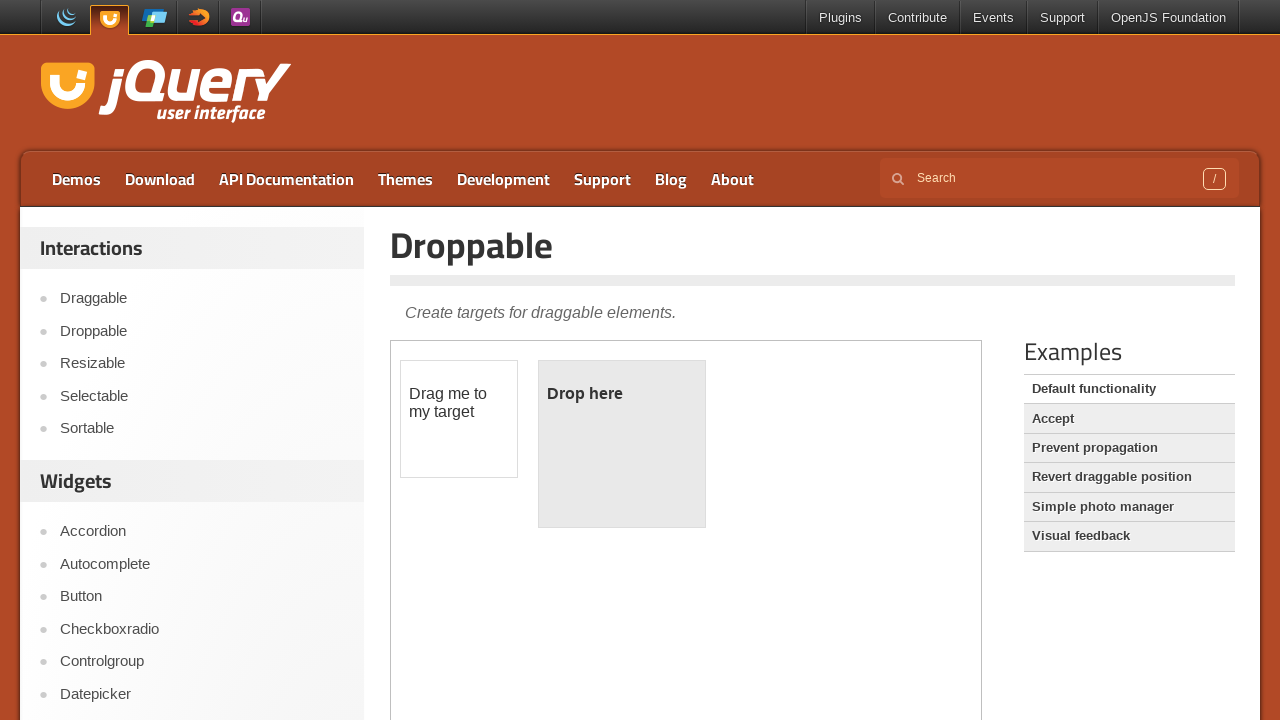

Located droppable target element
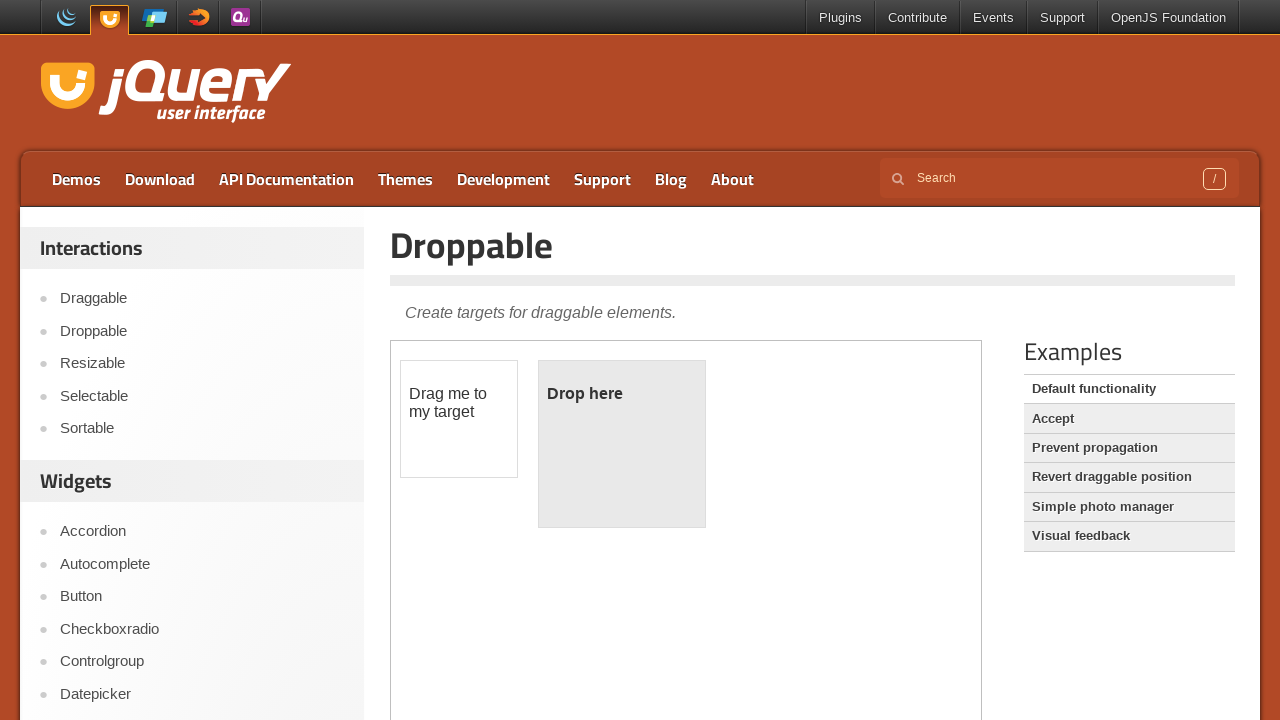

Retrieved bounding box of draggable element
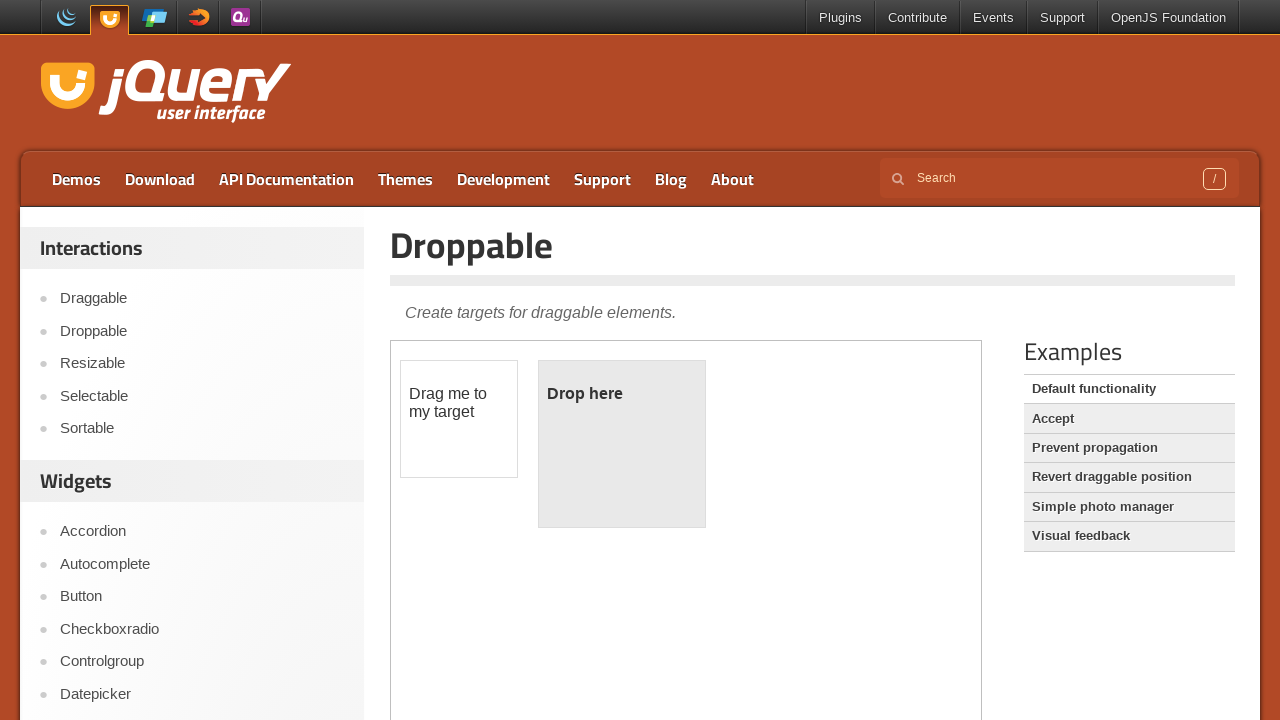

Retrieved bounding box of droppable target
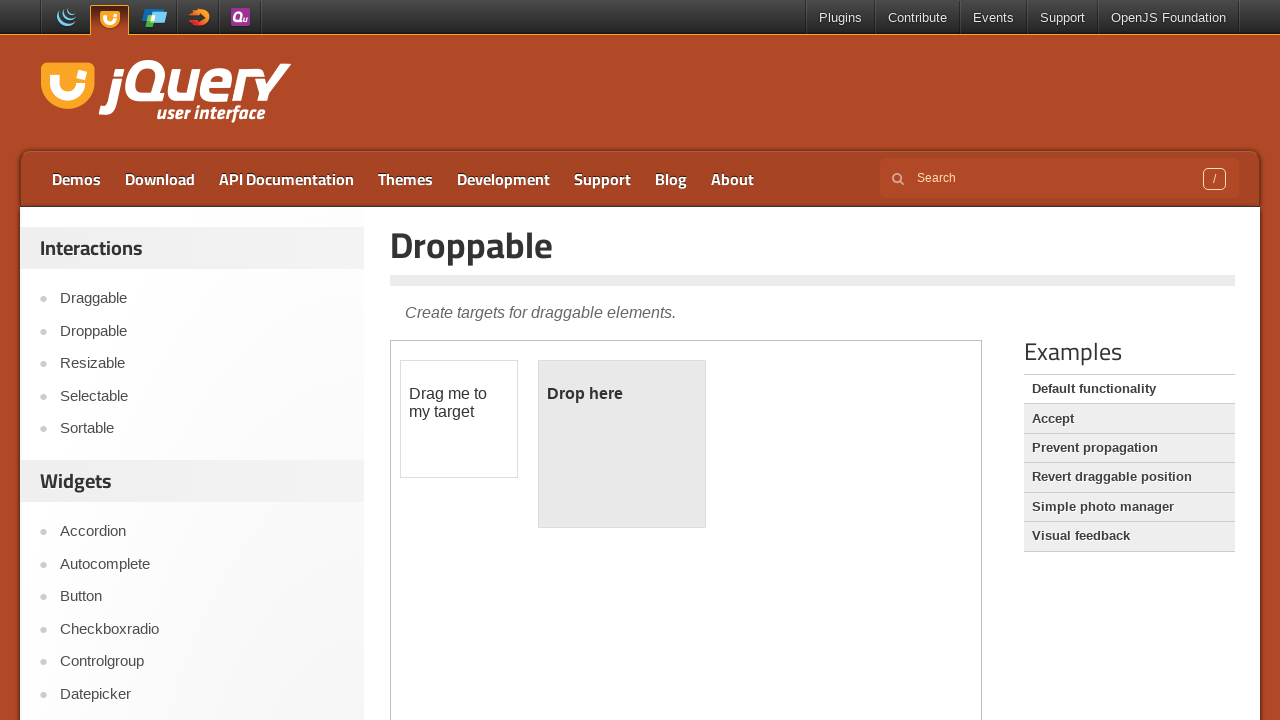

Moved mouse to center of draggable element at (459, 419)
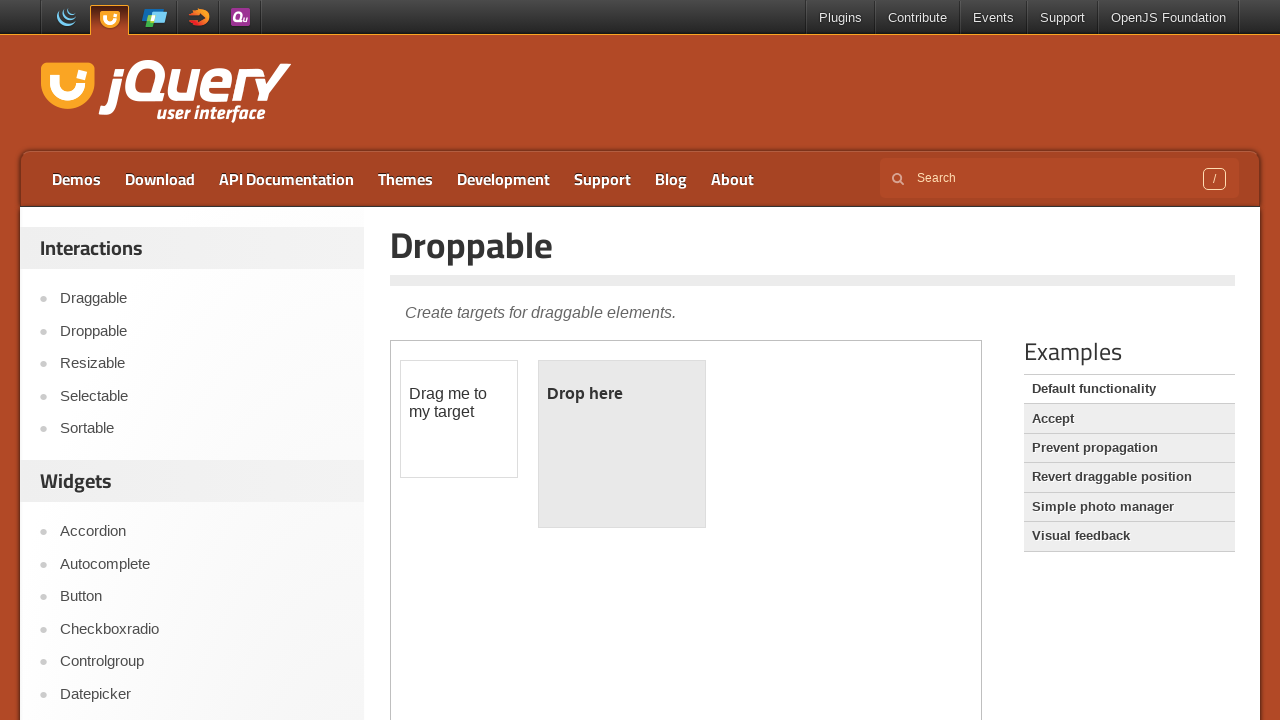

Pressed mouse button down to initiate drag at (459, 419)
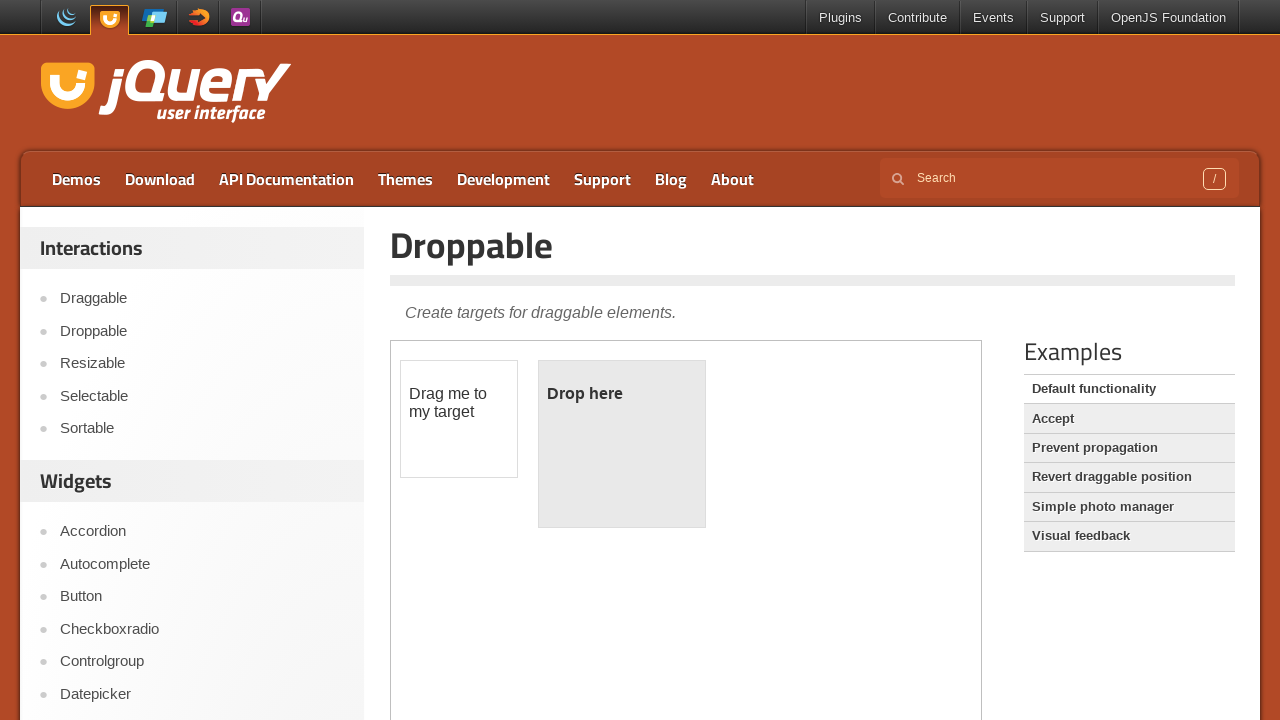

Dragged element to center of droppable target at (622, 444)
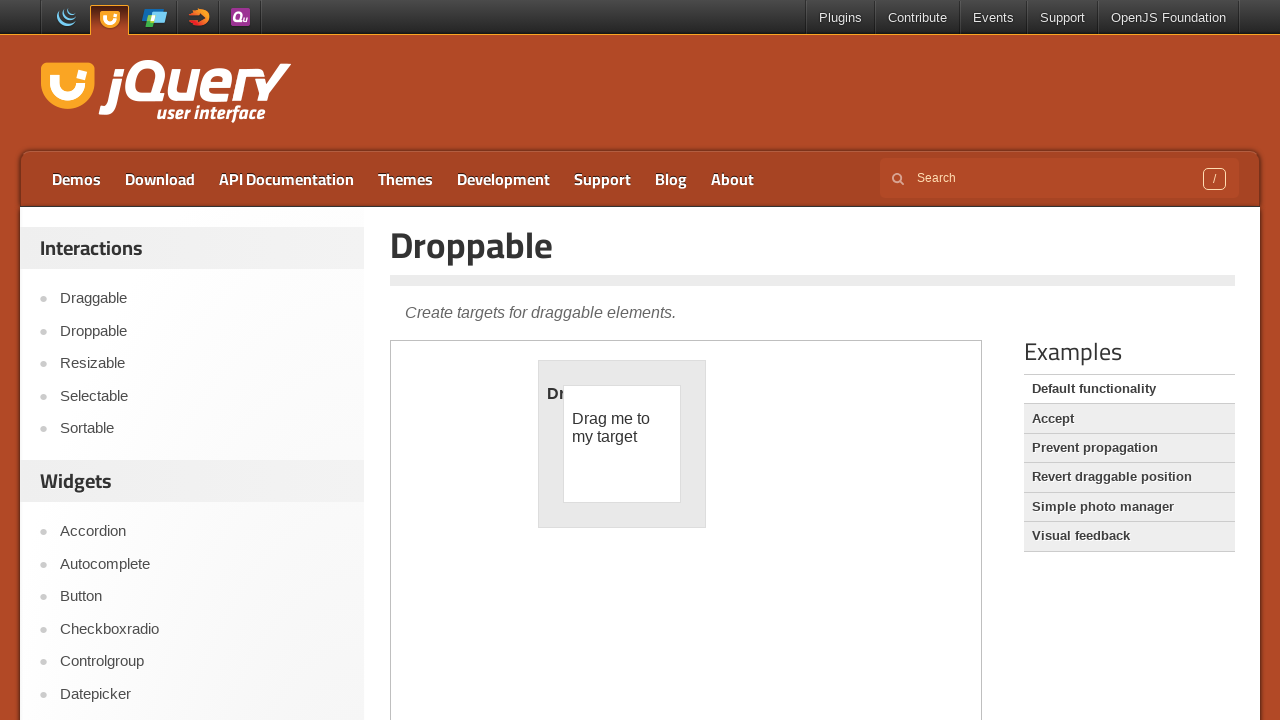

Released mouse button to complete drop at (622, 444)
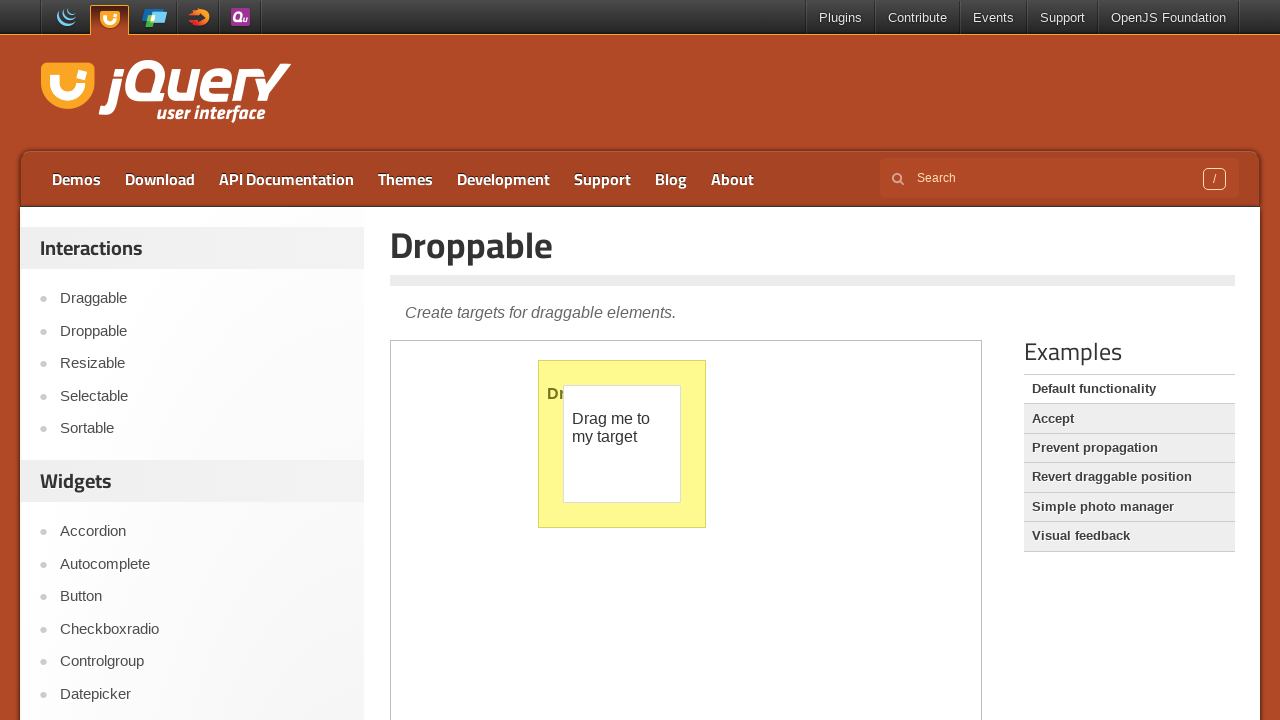

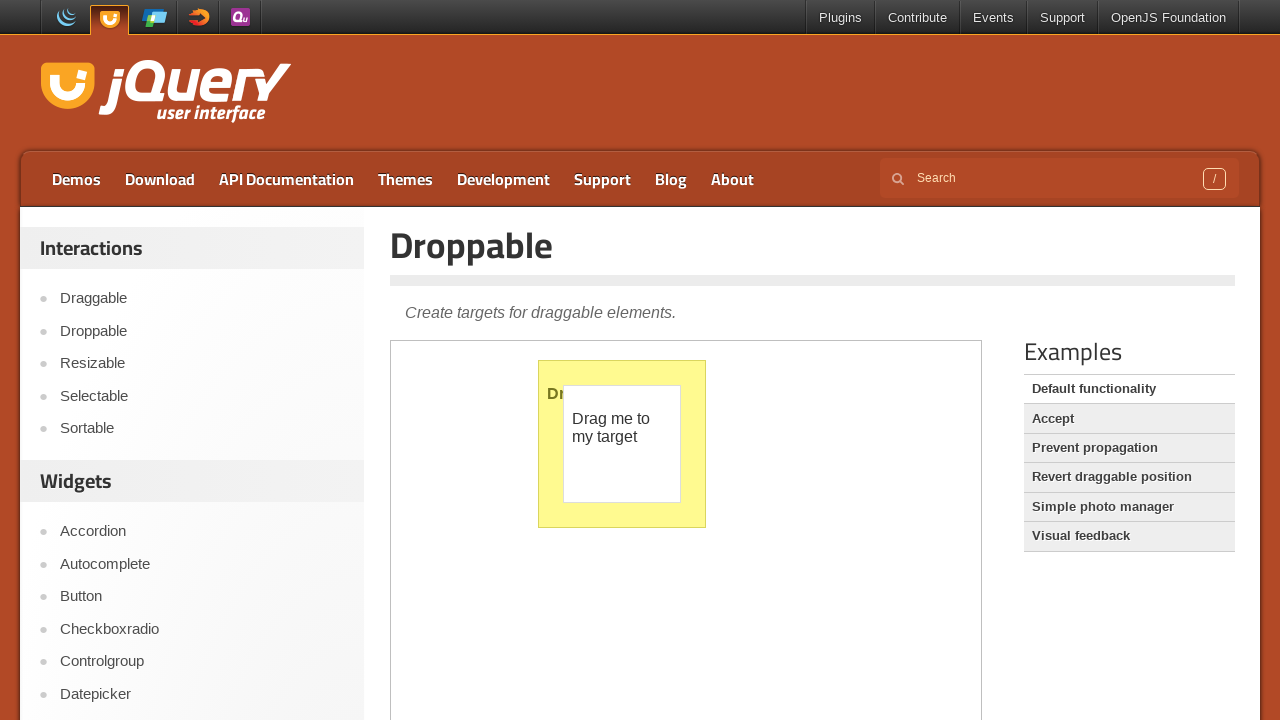